Tests adding a product to cart by searching and clicking the add to cart button, then verifies the logo text displays correctly

Starting URL: https://rahulshettyacademy.com/seleniumPractise/#/

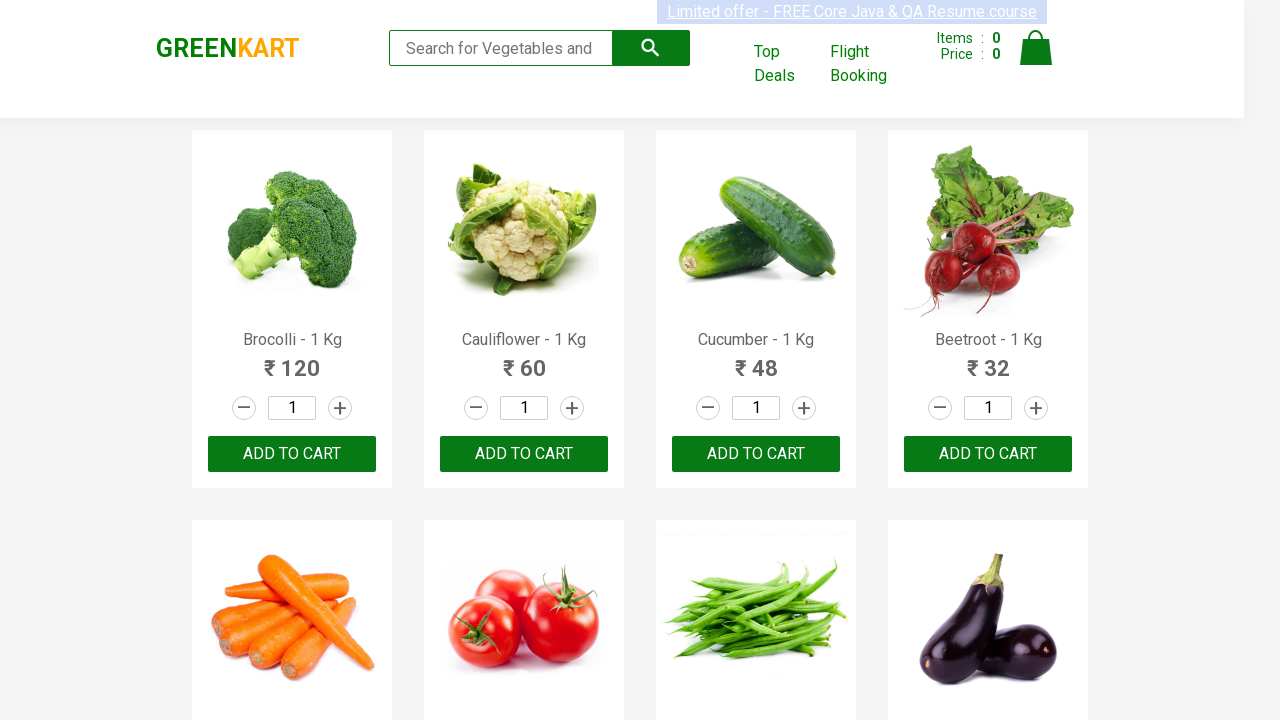

Filled search input with 'ca' to filter products on input[type="search"]
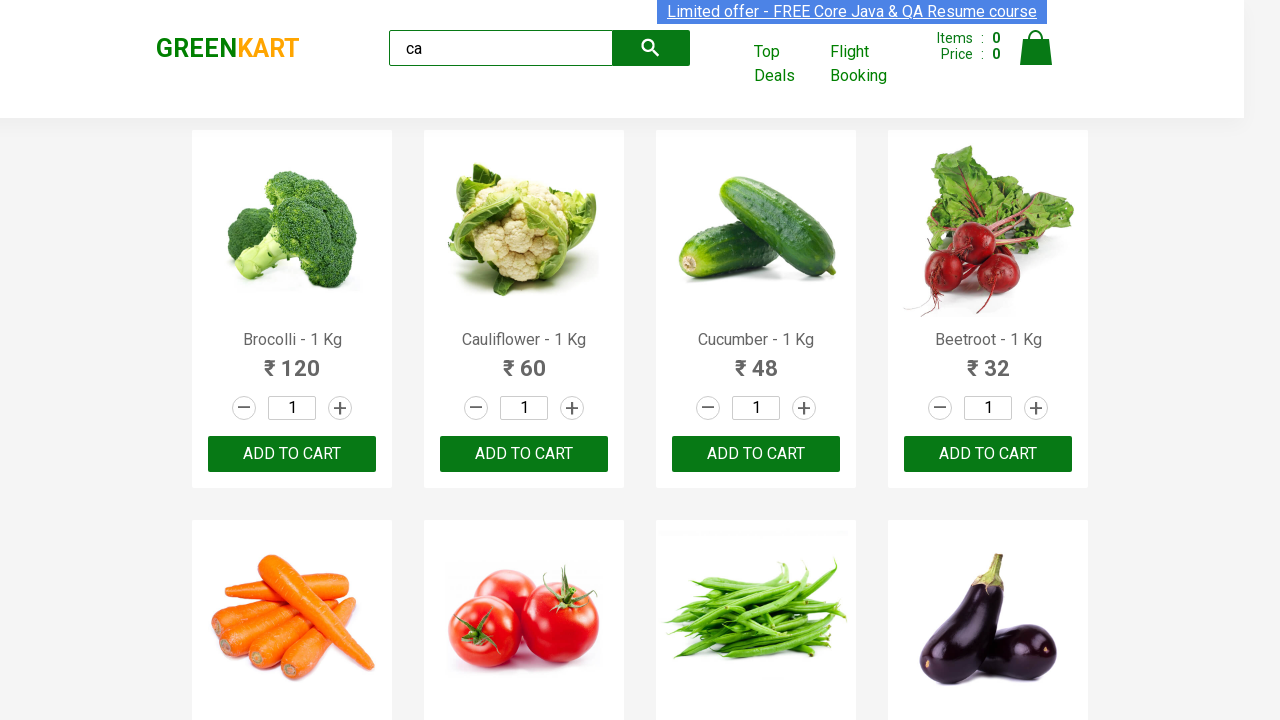

Waited 2 seconds for products to load
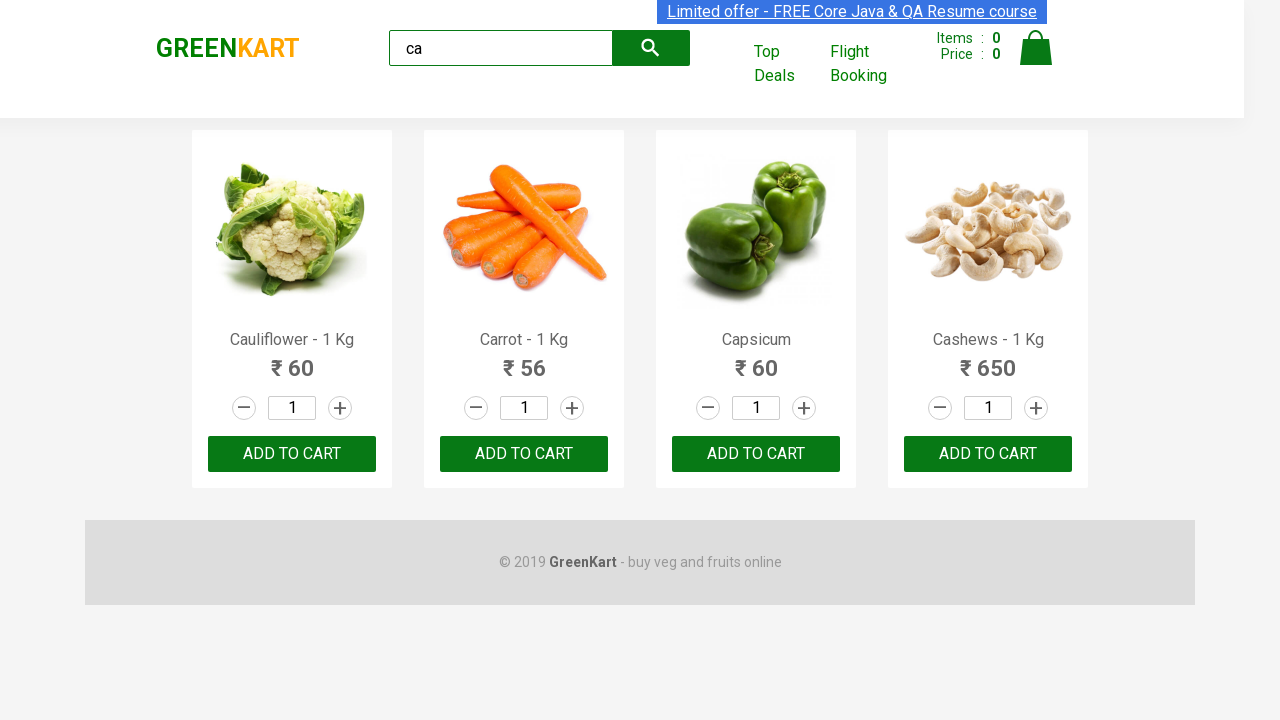

Clicked ADD TO CART button on the second product at (524, 454) on .products .product >> nth=1 >> text=ADD TO CART
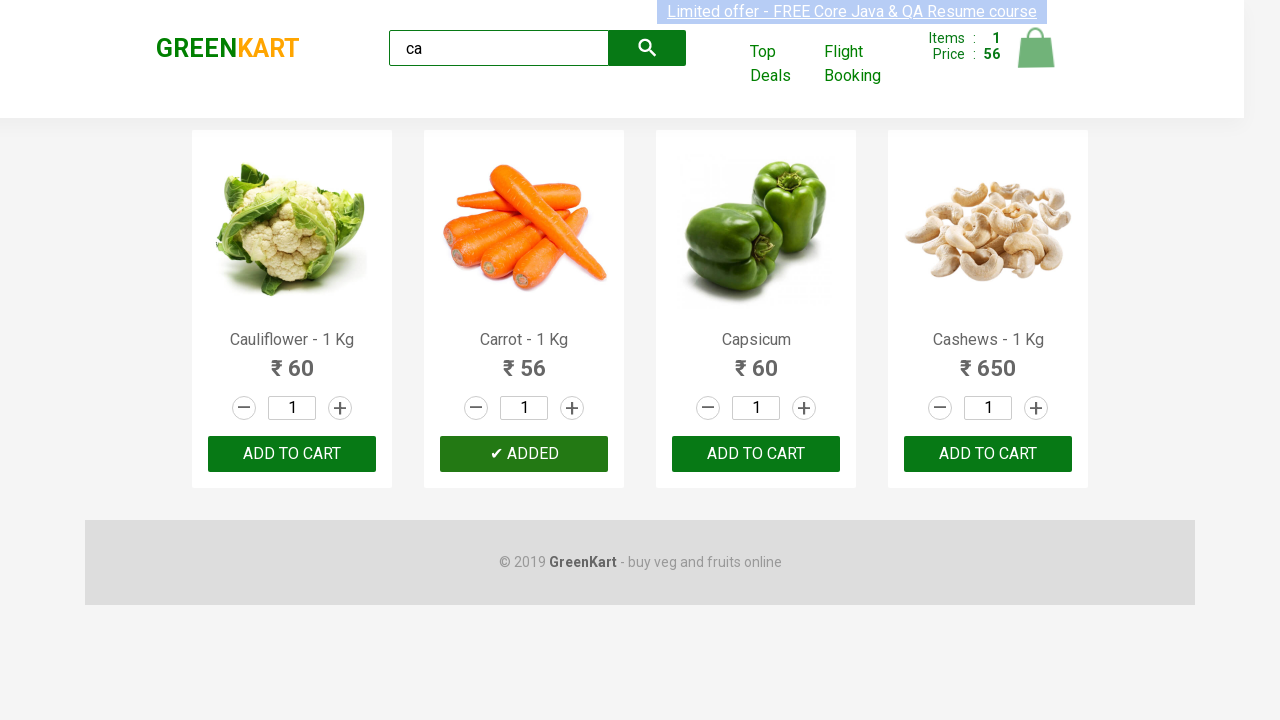

Verified logo text displays 'GREENKART' correctly
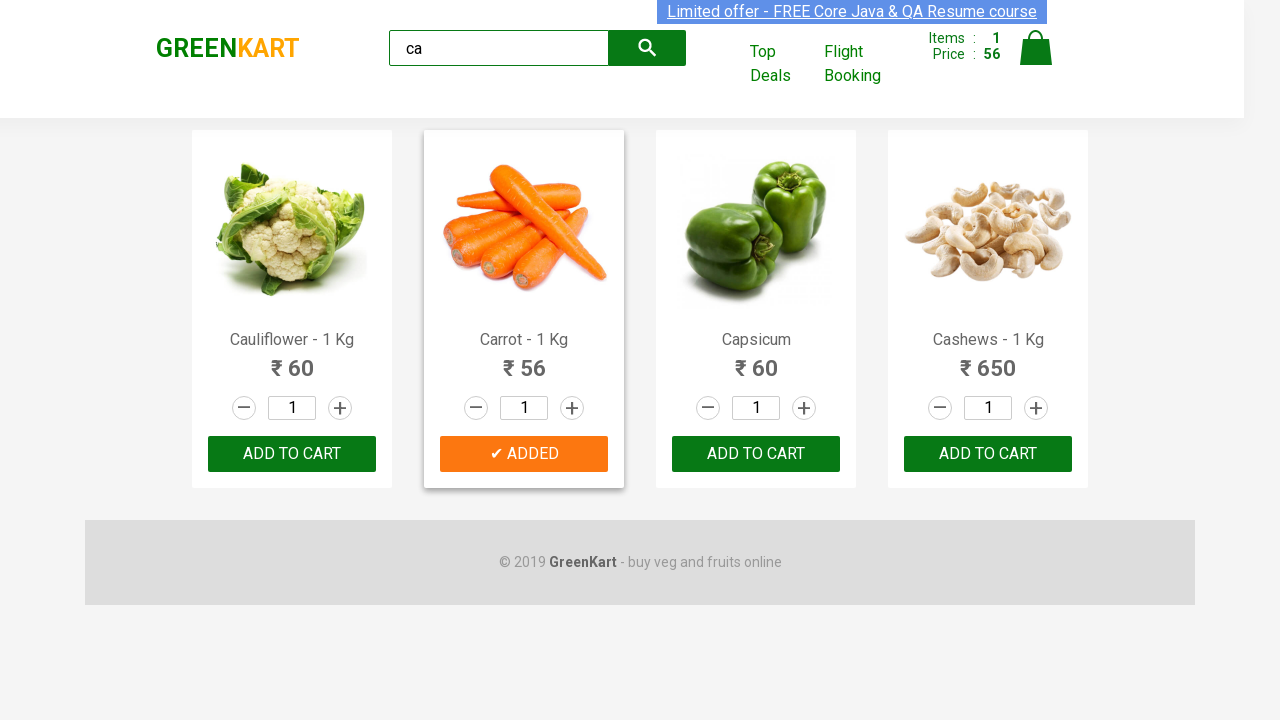

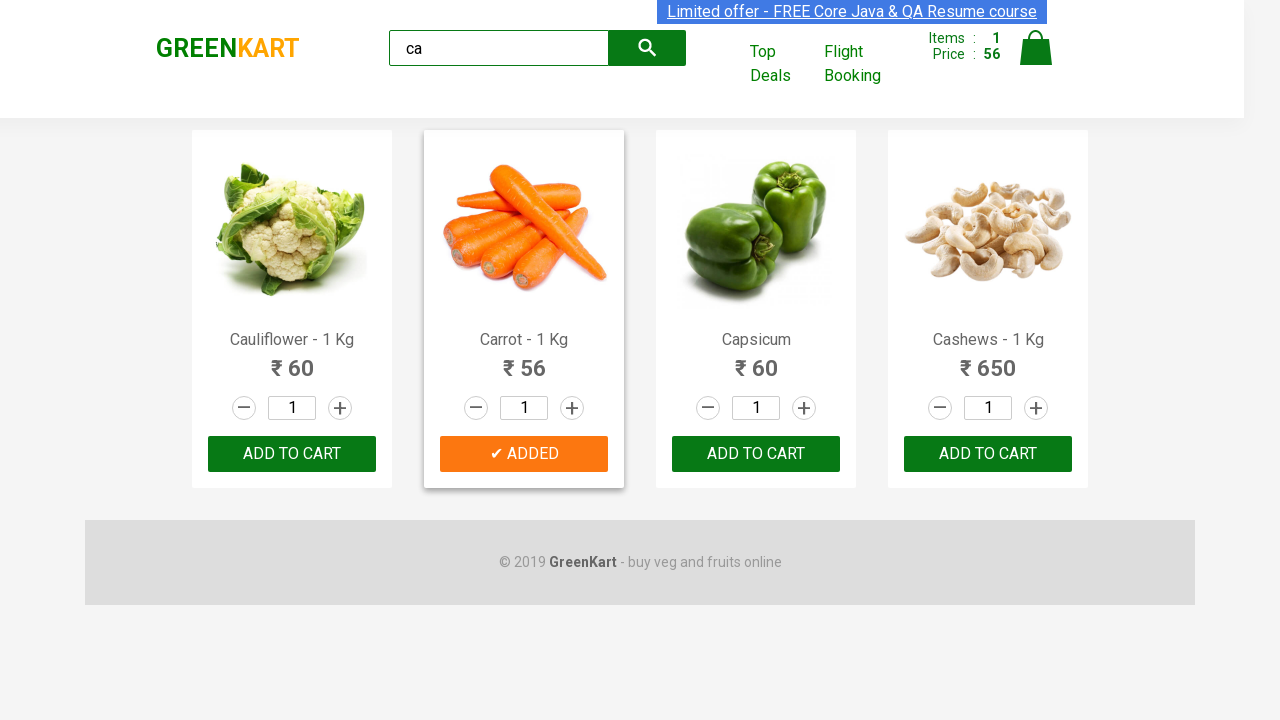